Tests the carousel next slide functionality by double-clicking the next slide button

Starting URL: https://www.demoblaze.com/index.html

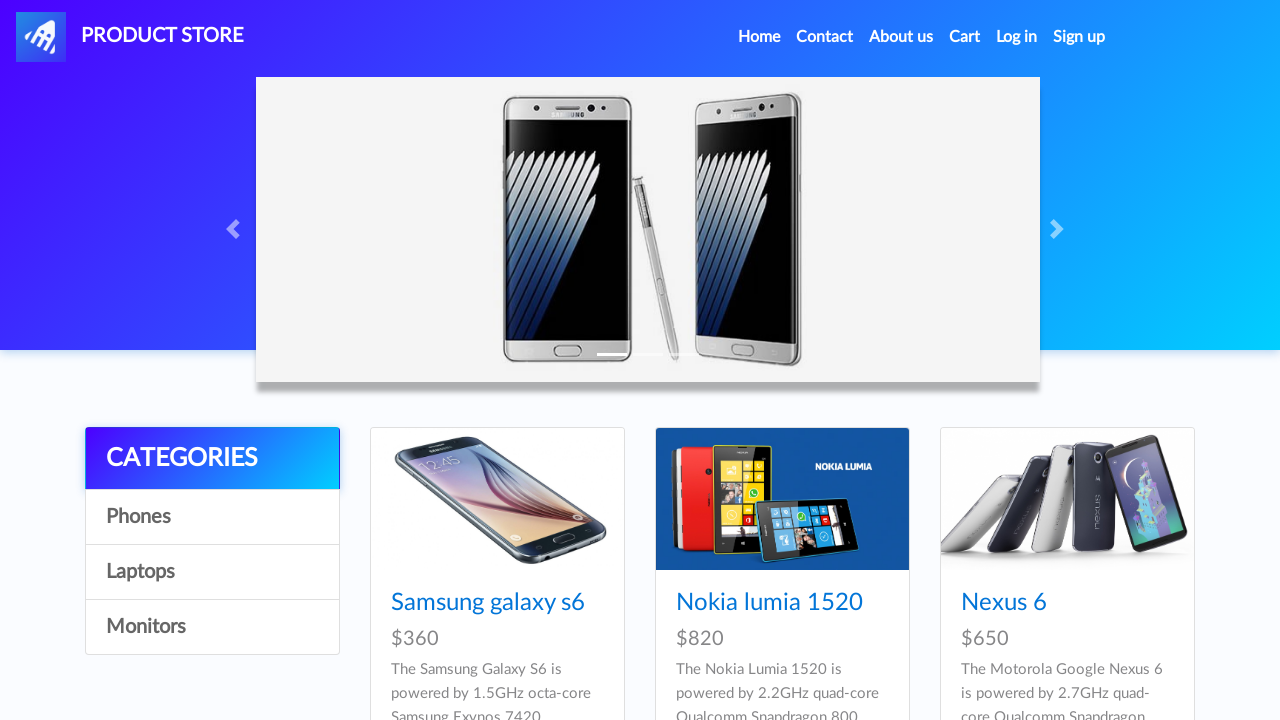

Navigated to DemoBlaze homepage
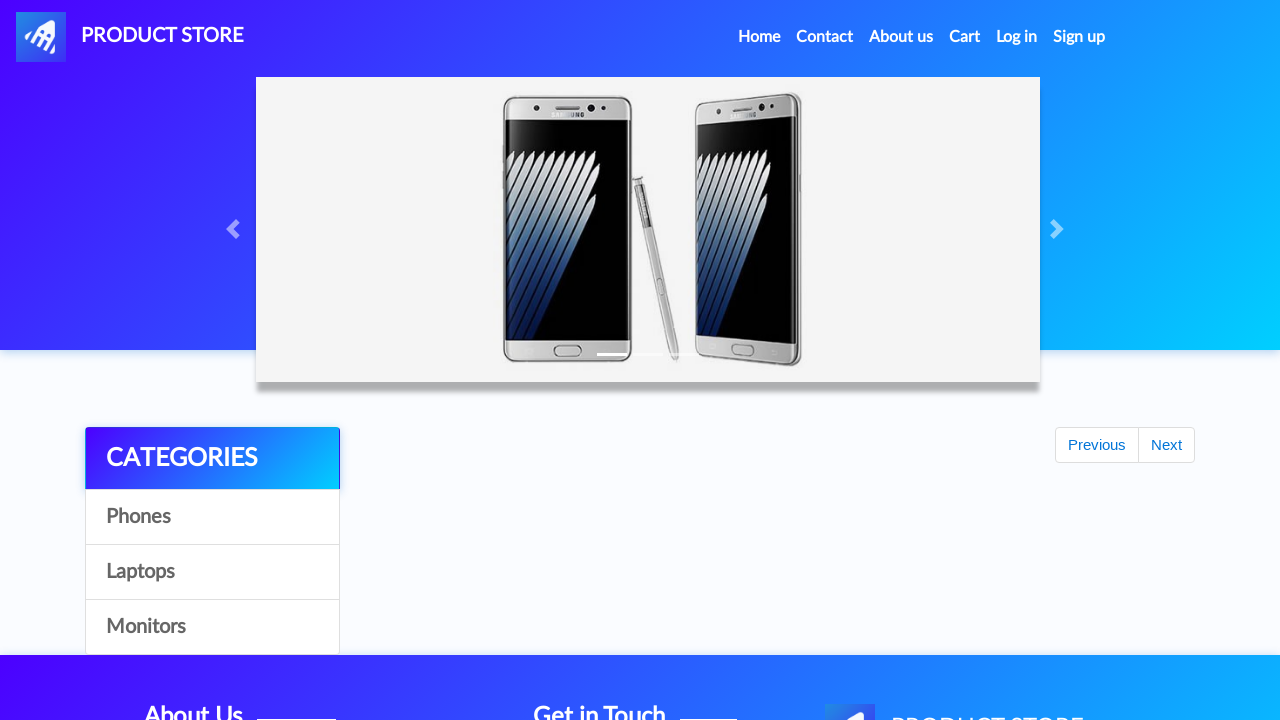

Double-clicked next slide button to advance carousel at (1060, 229) on a[data-slide="next"]
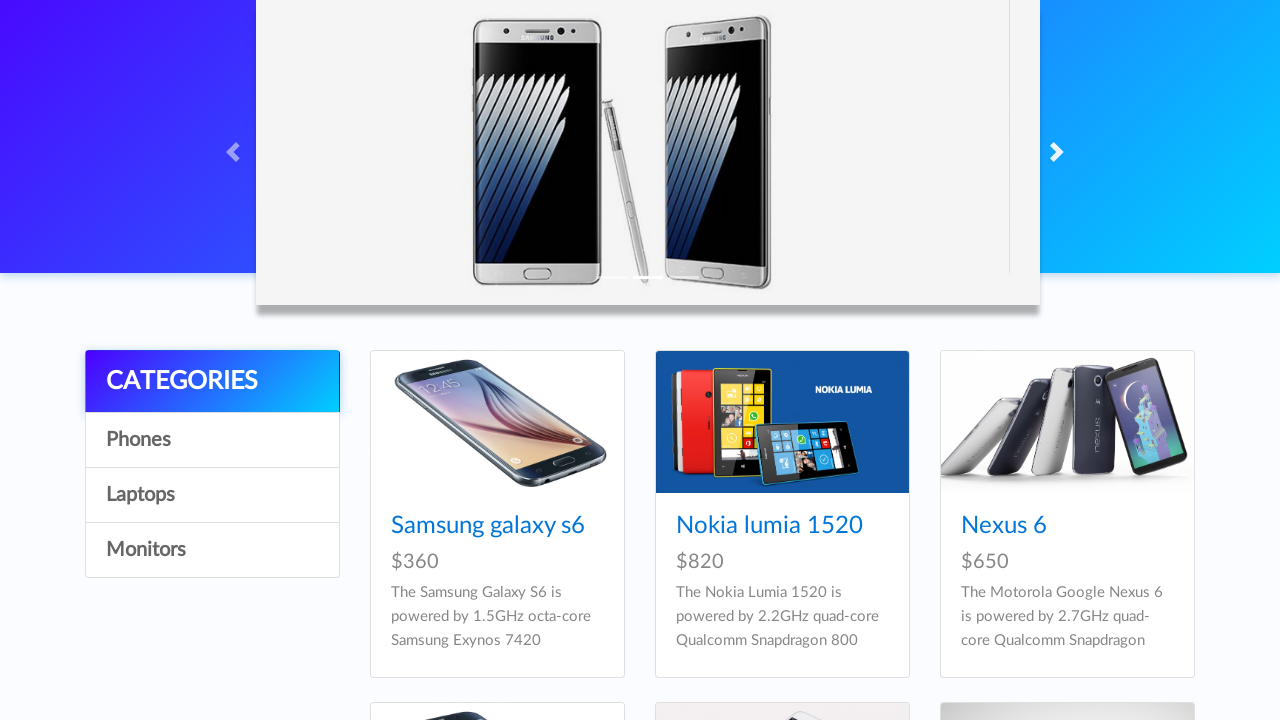

Waited for slide animation to complete
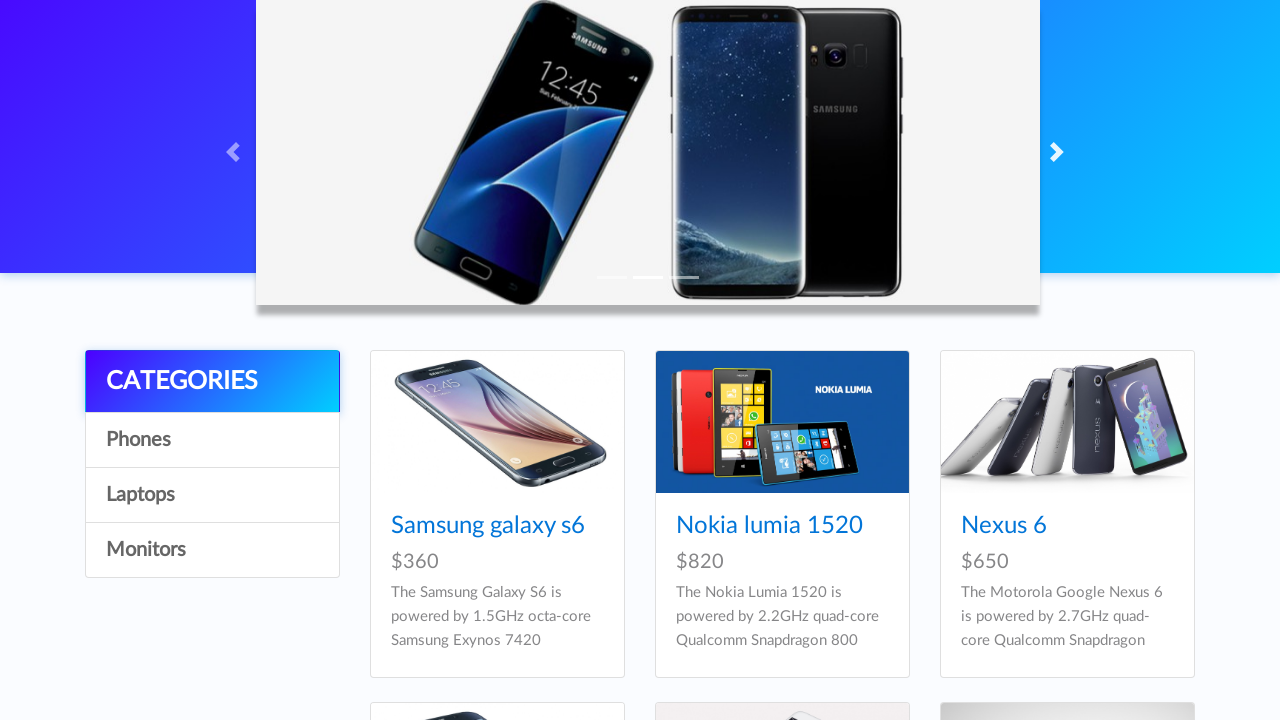

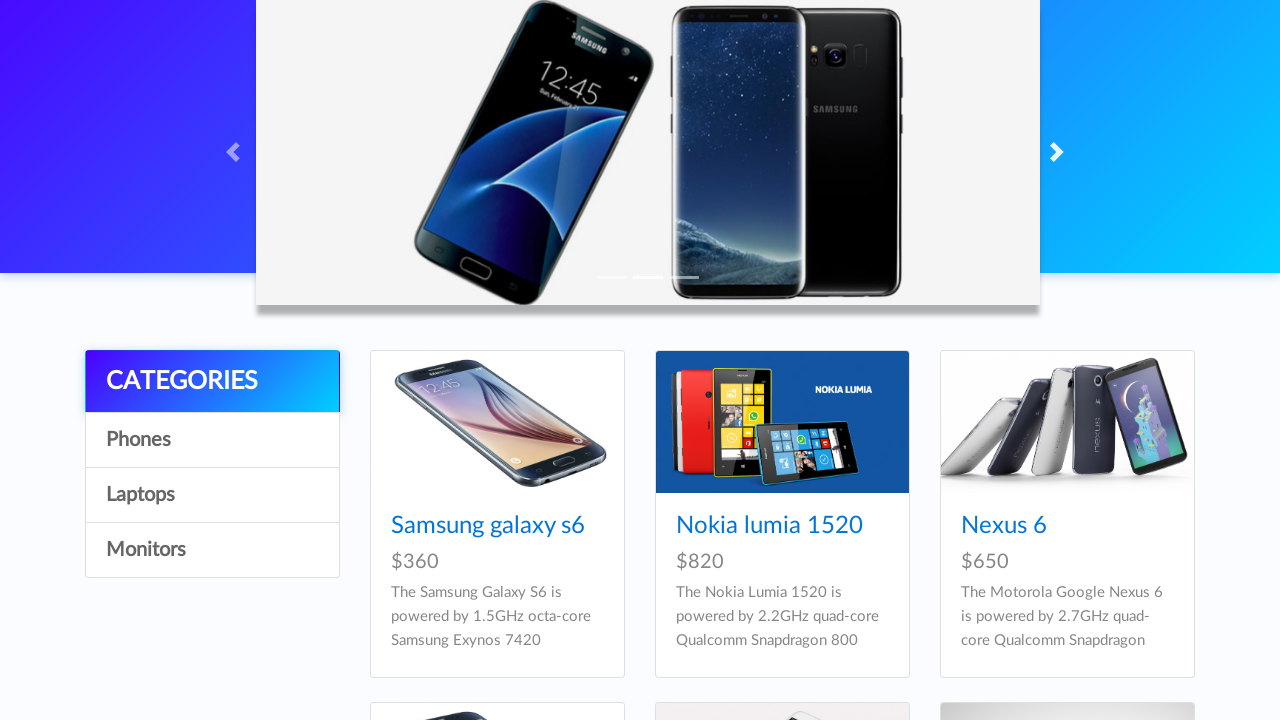